Opens browser and navigates to Thuraya services page multiple times

Starting URL: https://services.thuraya.com/Bills/index.jsp

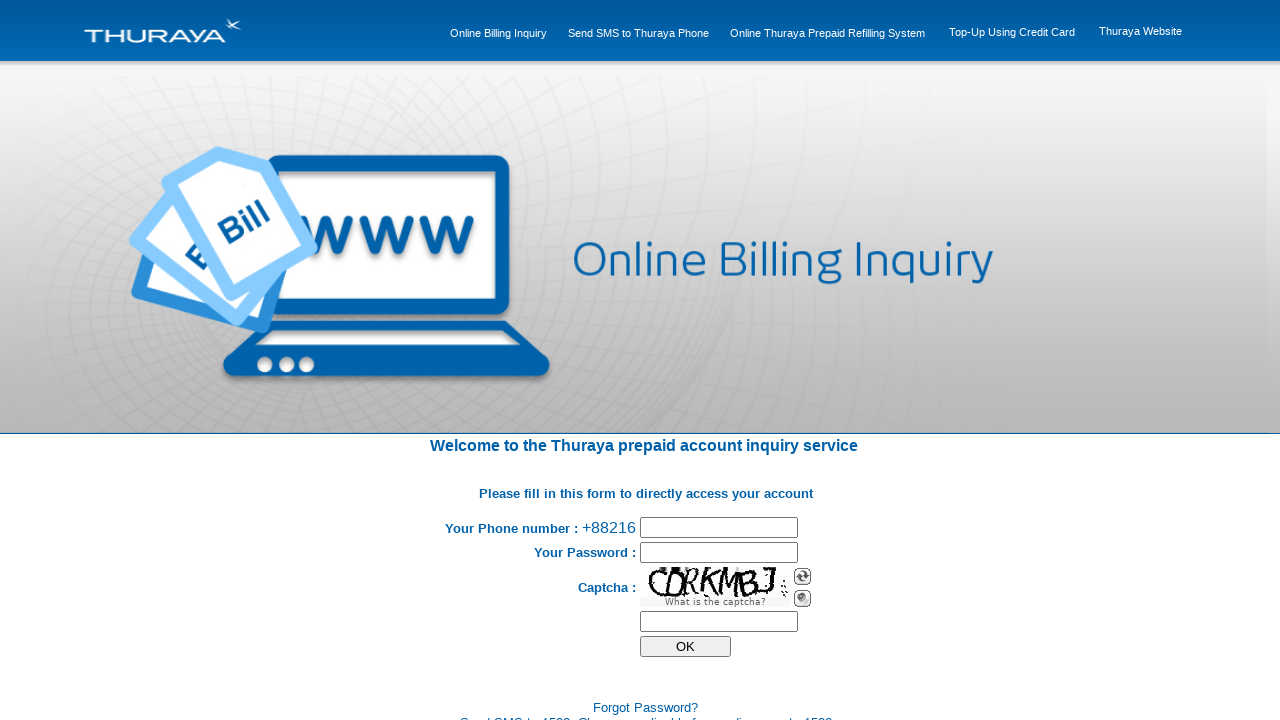

Navigated to Thuraya services Bills page
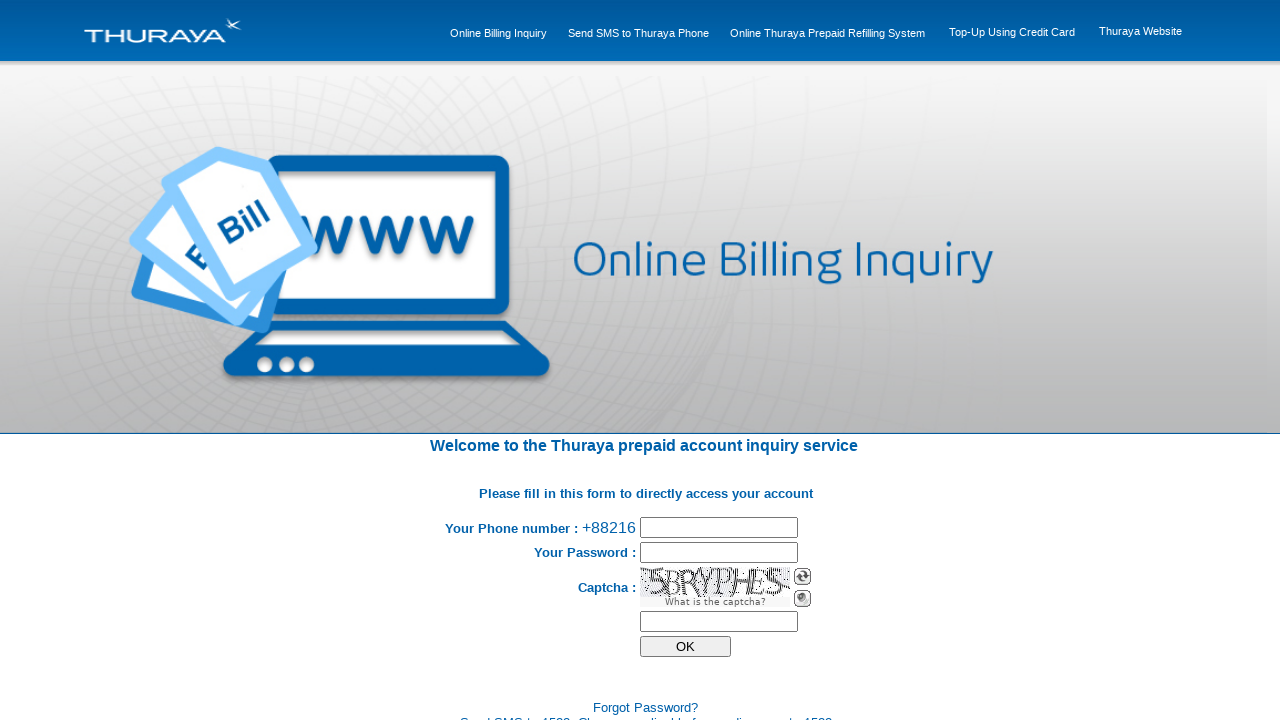

Navigated to Thuraya services Bills page again
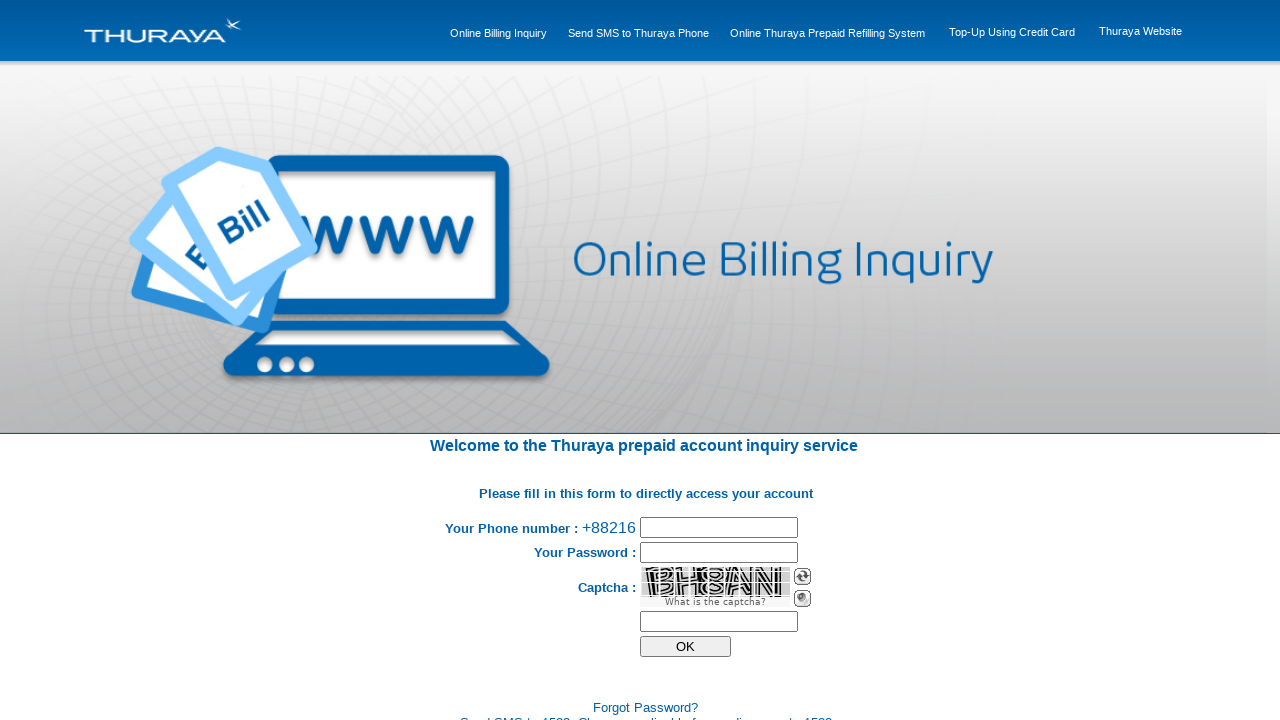

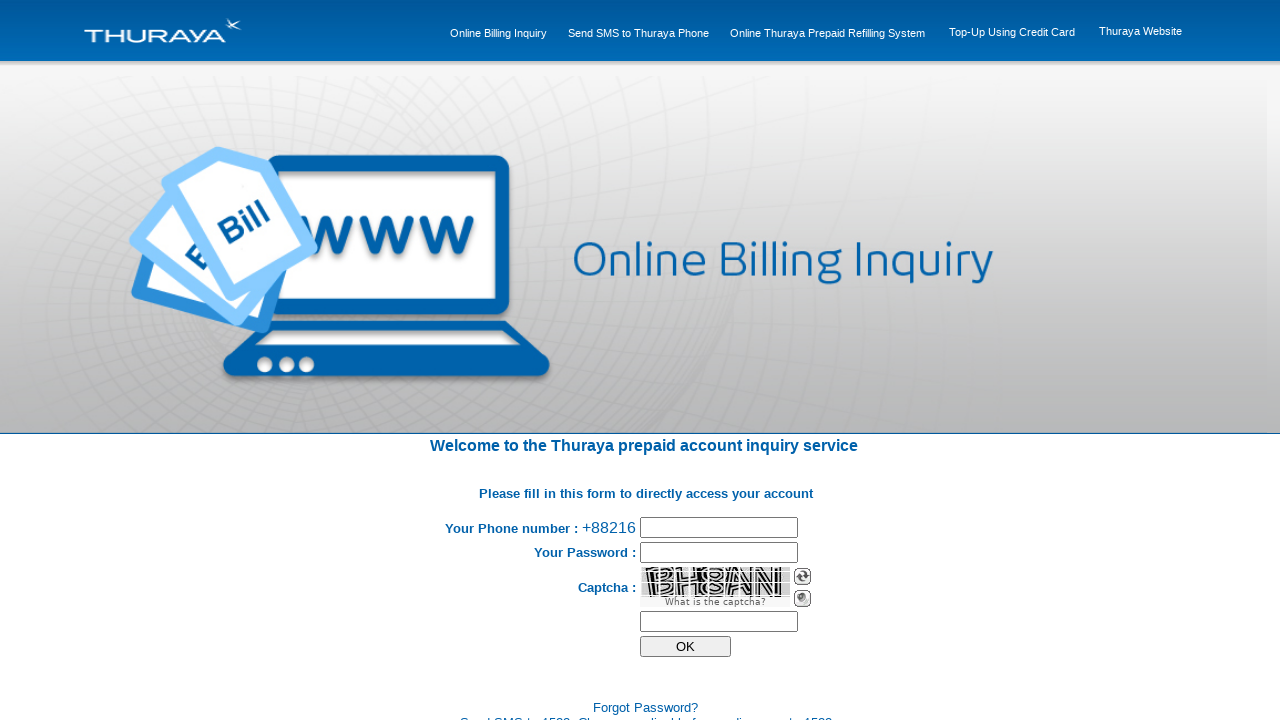